Tests radio button functionality by clicking the "Yes" radio button and verifying its selection state, then checking if the "No" radio button is enabled

Starting URL: https://demoqa.com/radio-button

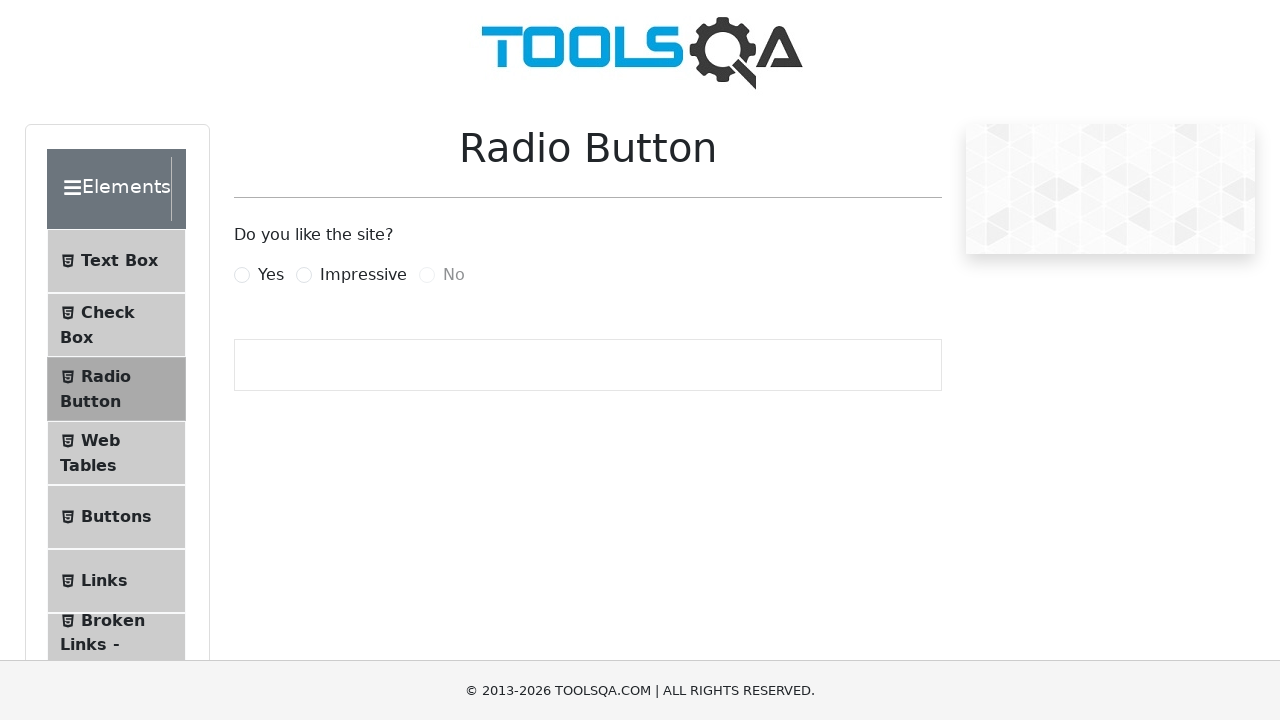

Clicked the 'Yes' radio button label at (271, 275) on label[for='yesRadio']
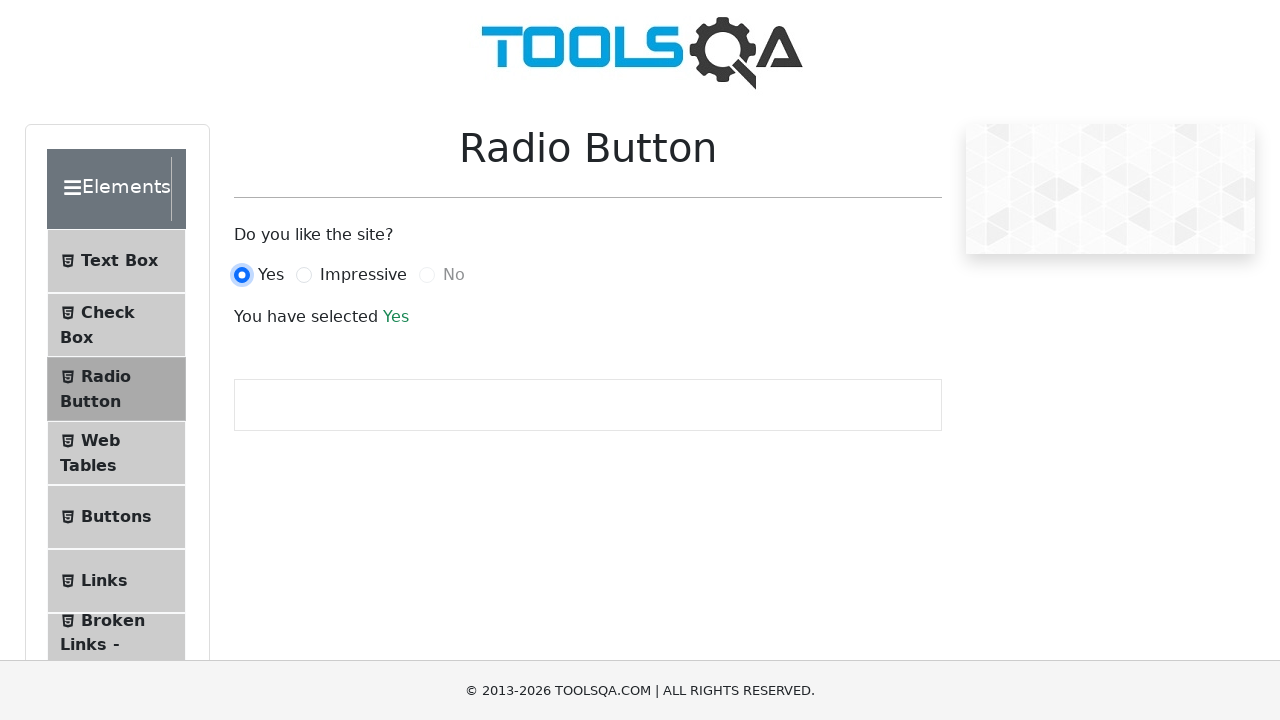

Located the 'Yes' radio button element
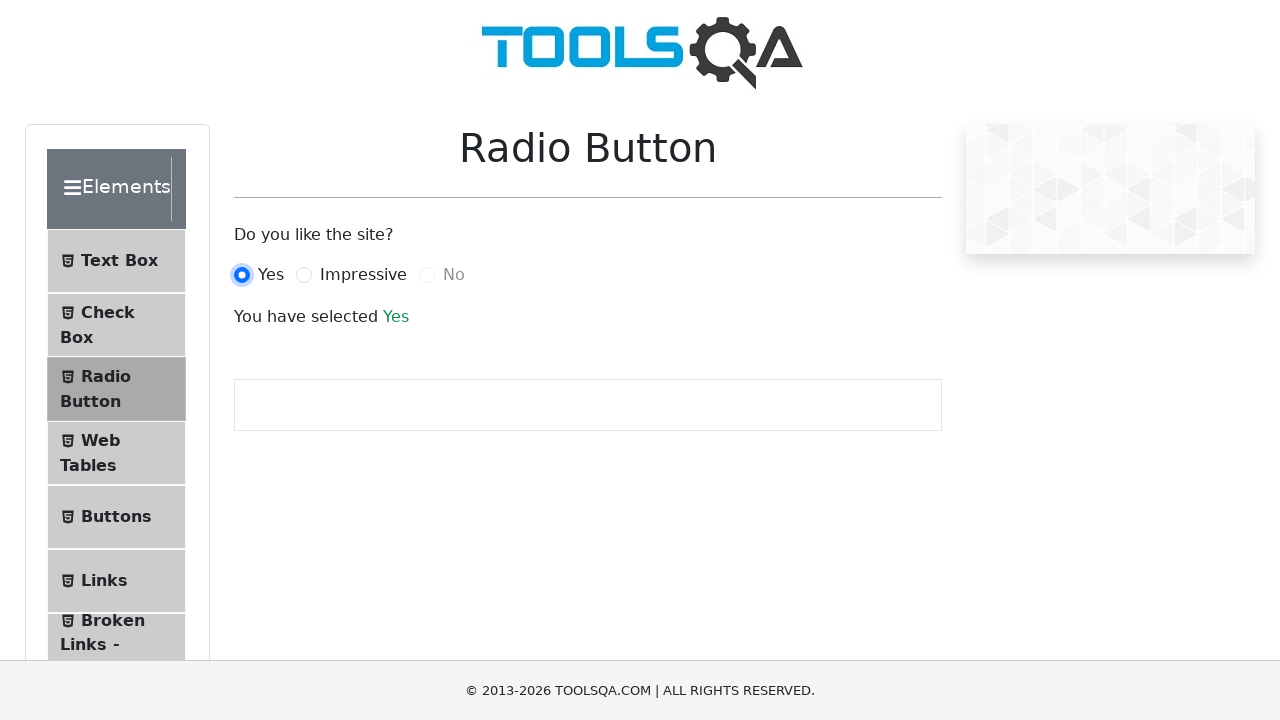

Verified that the 'Yes' radio button is checked
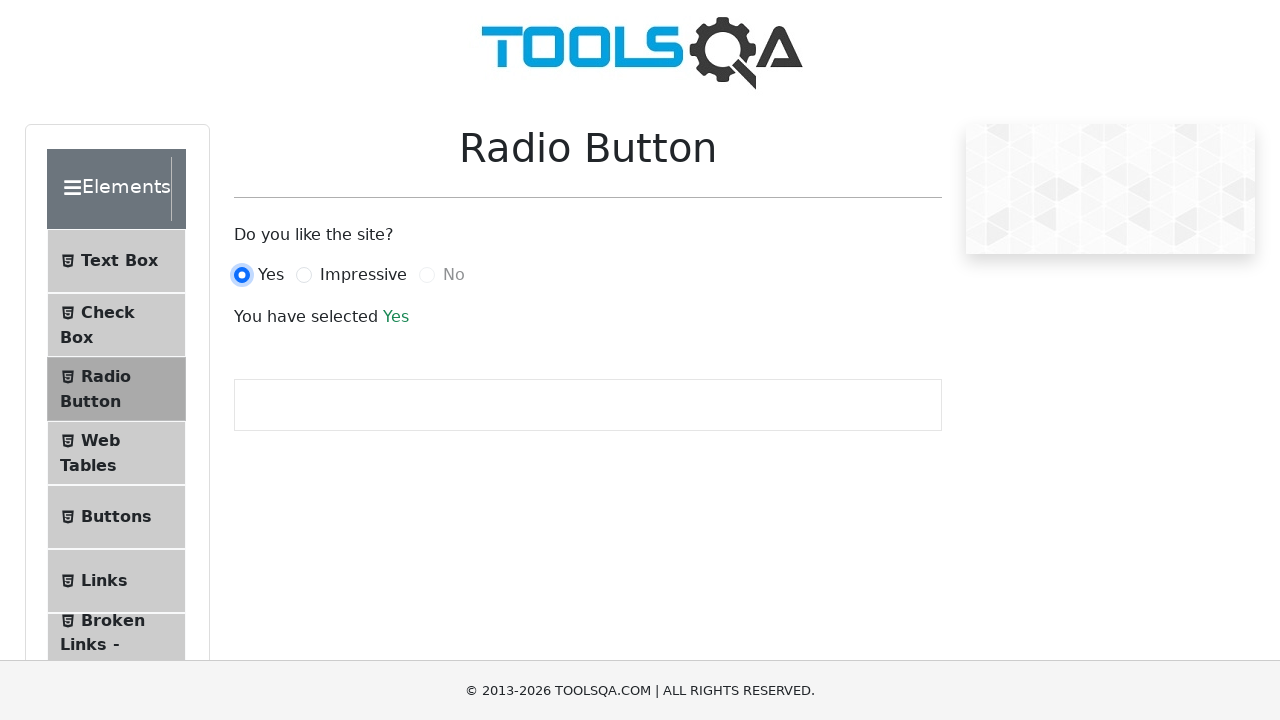

Located the 'No' radio button element
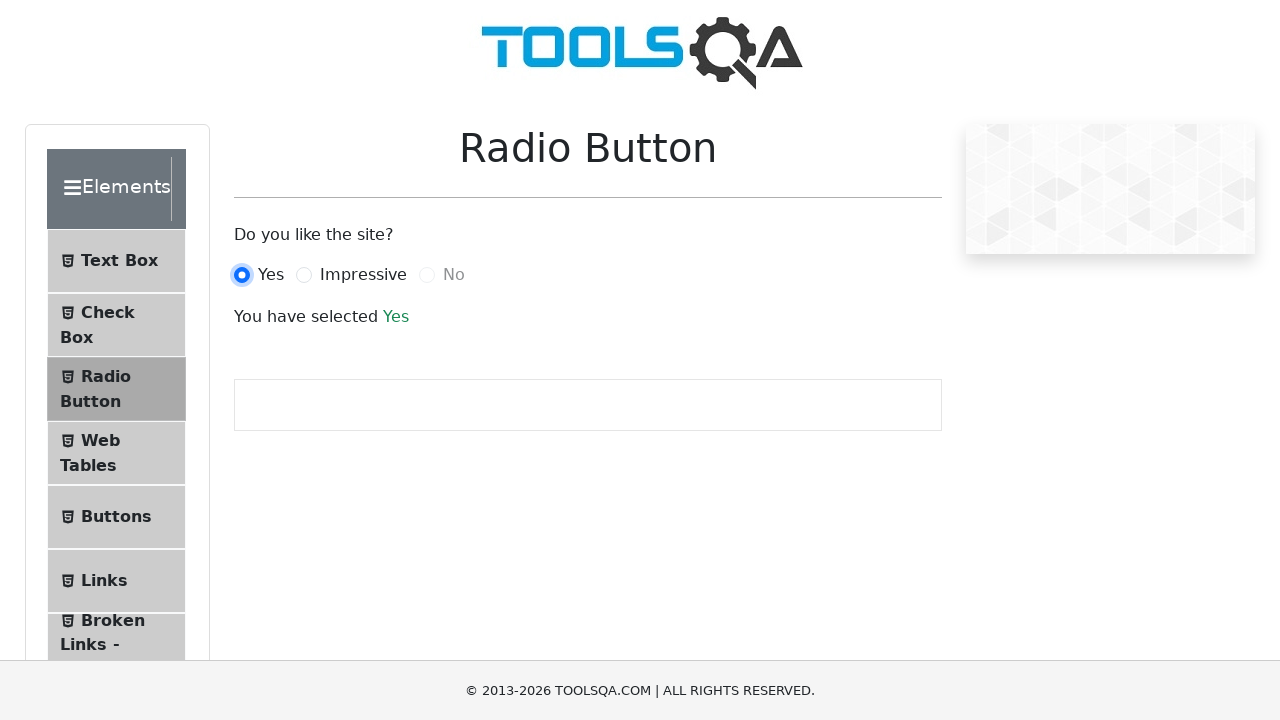

Checked if the 'No' radio button is enabled
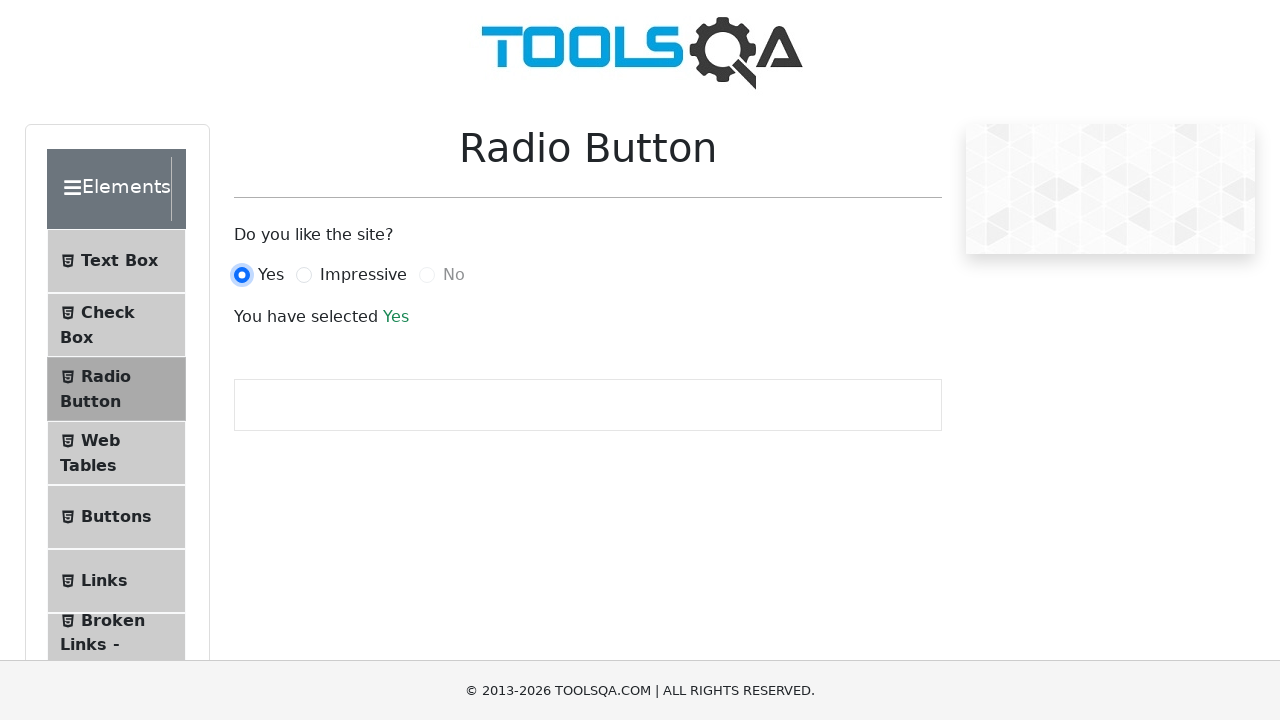

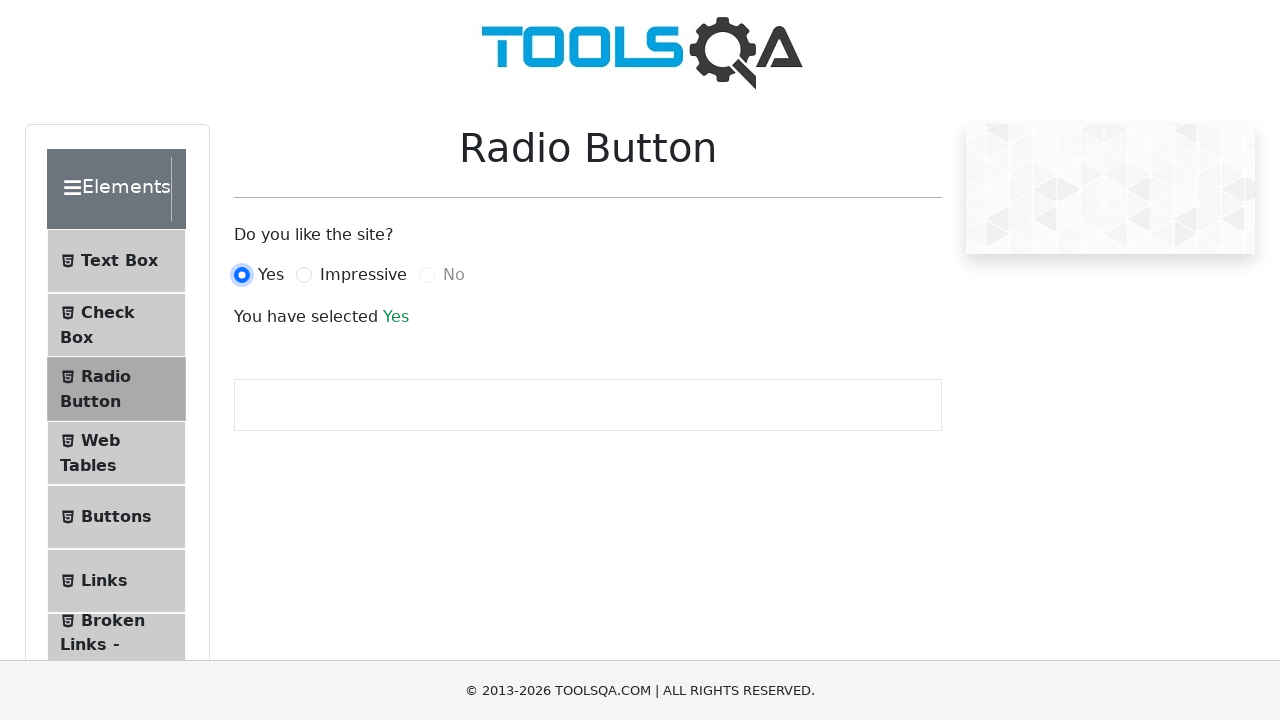